Tests the Python.org search functionality by entering a search query "pytest" and verifying that results are returned

Starting URL: http://www.python.org

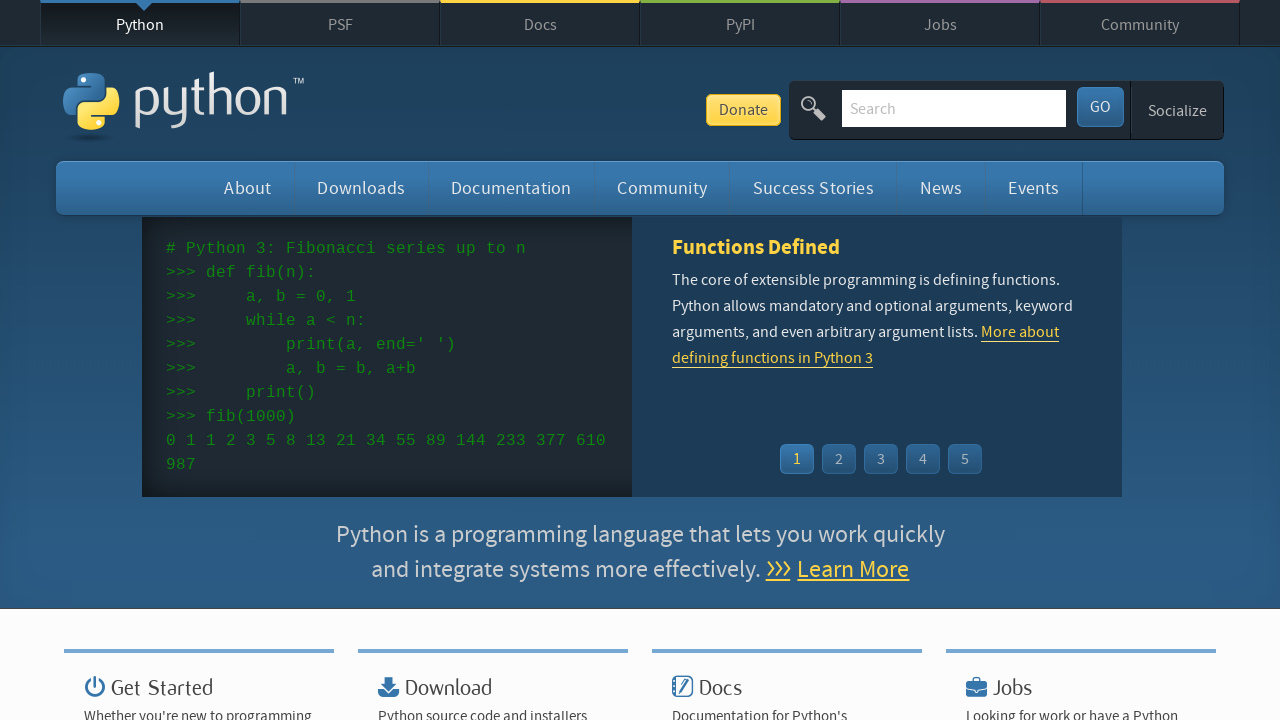

Verified page title contains 'Python'
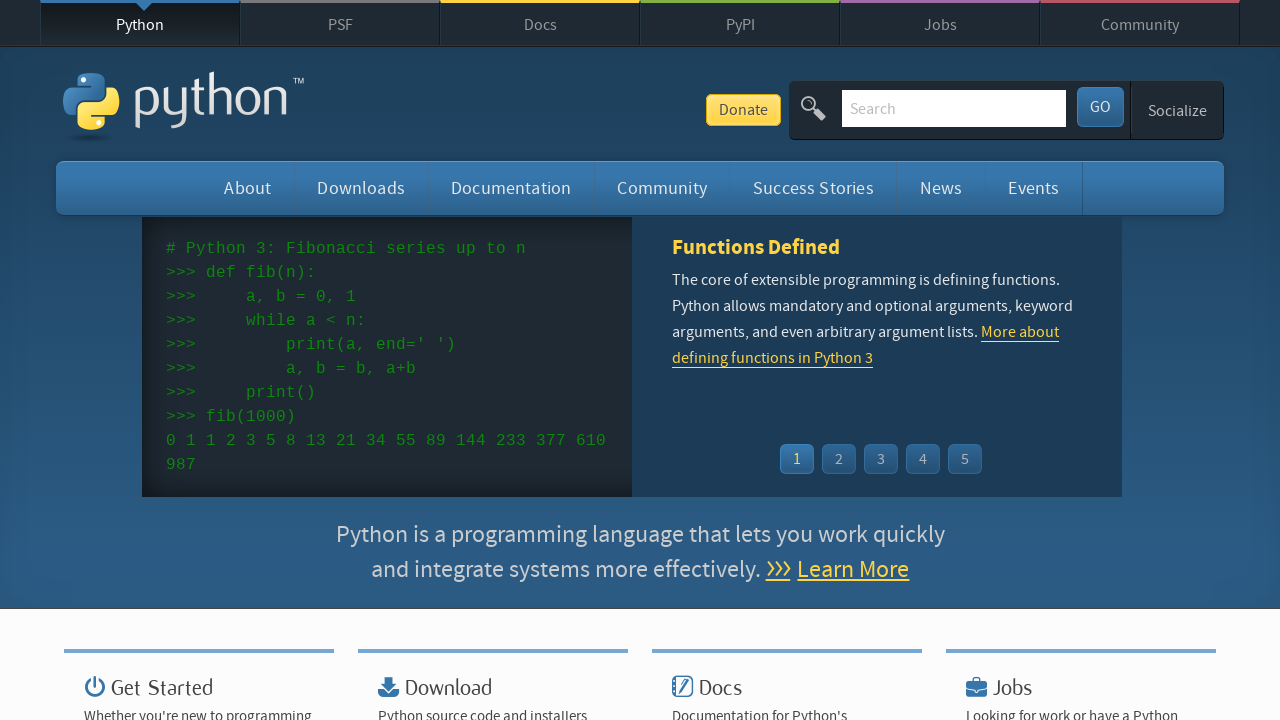

Filled search box with 'pytest' on input[name='q']
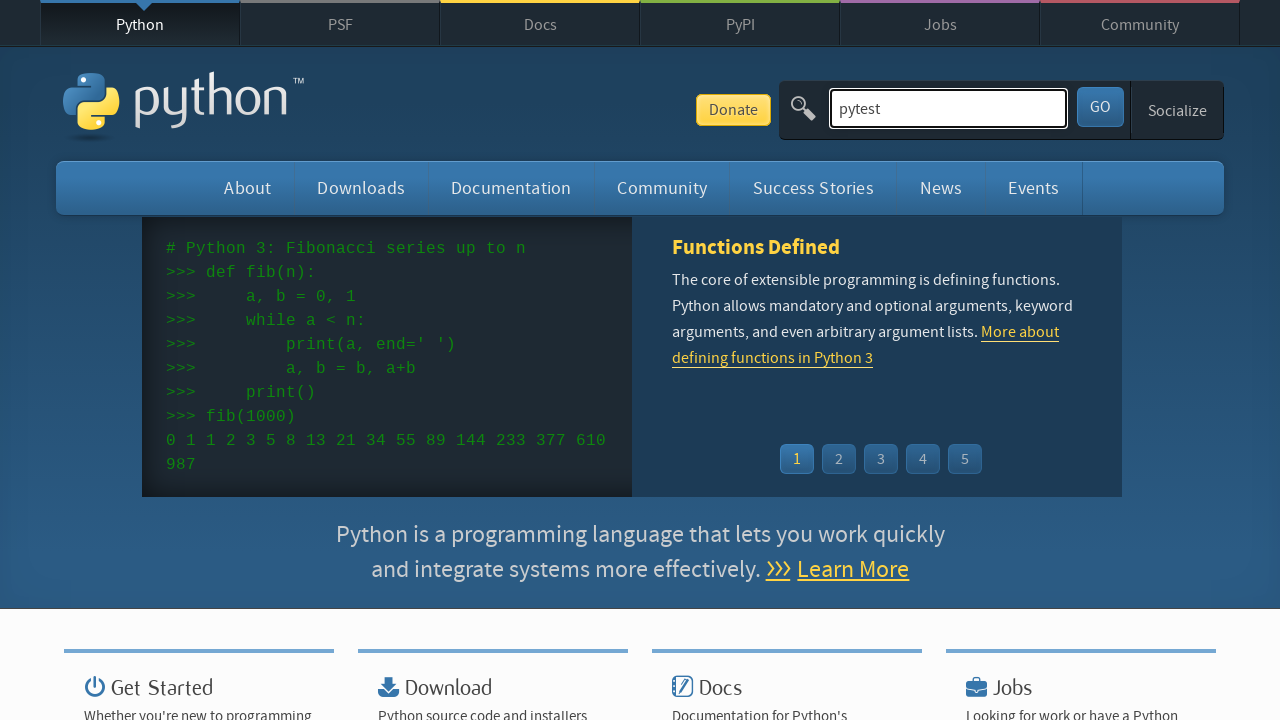

Pressed Enter to submit the search on input[name='q']
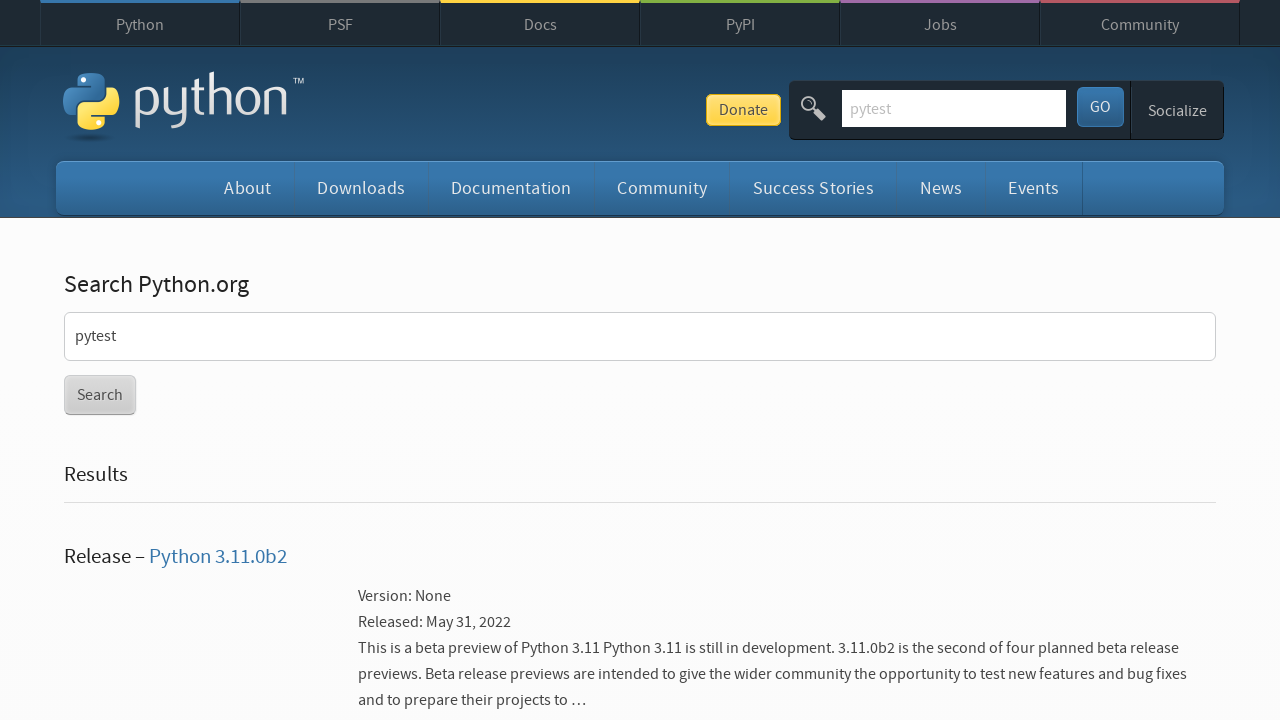

Waited for network to be idle and results to load
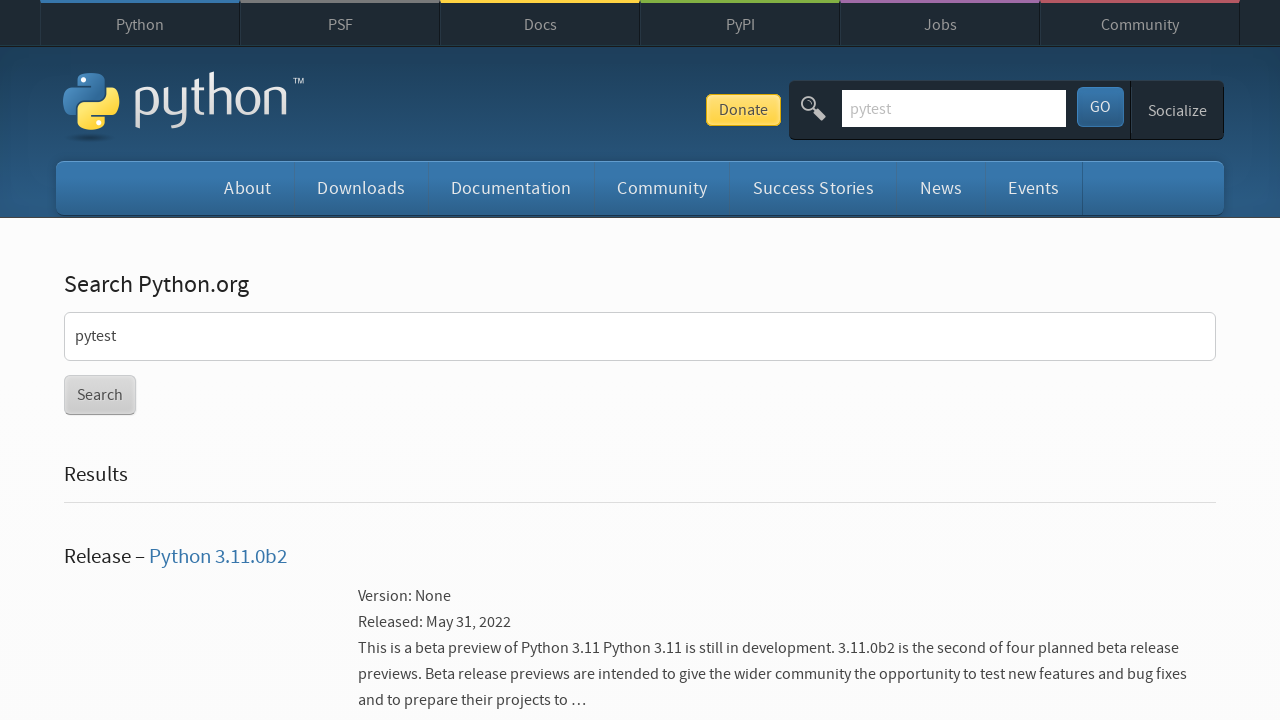

Verified search results are returned (no 'No results found' message)
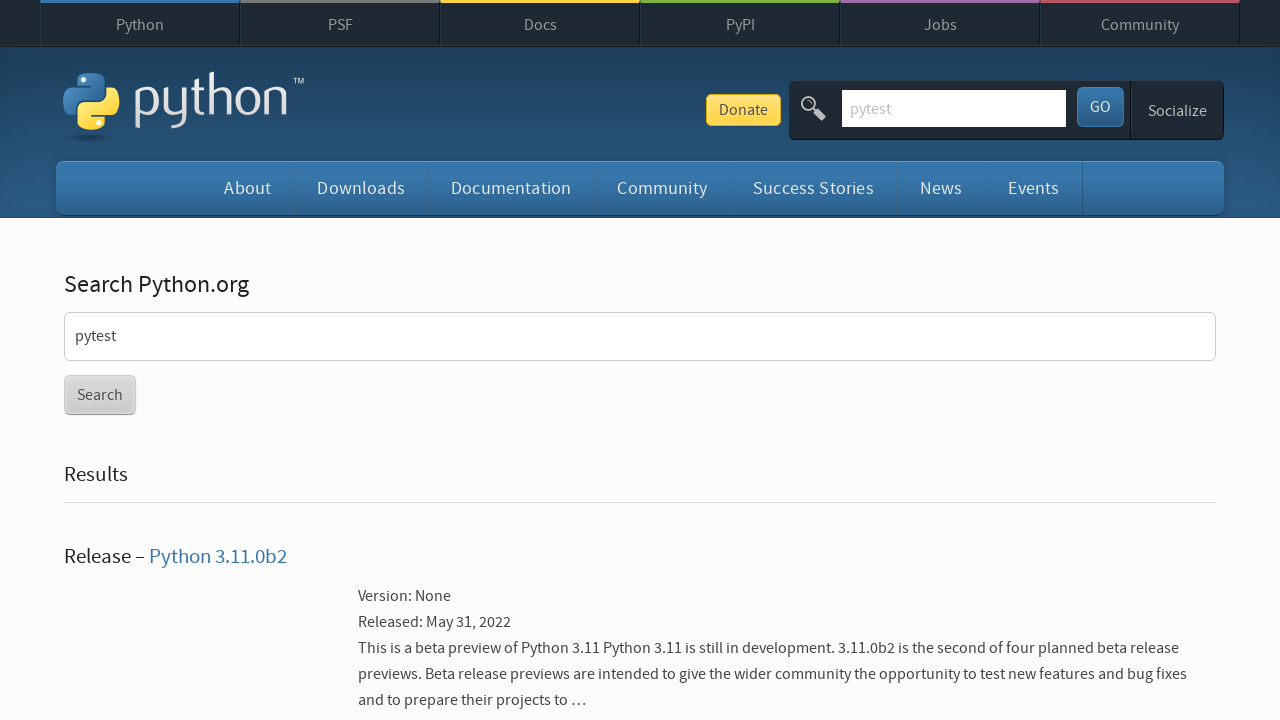

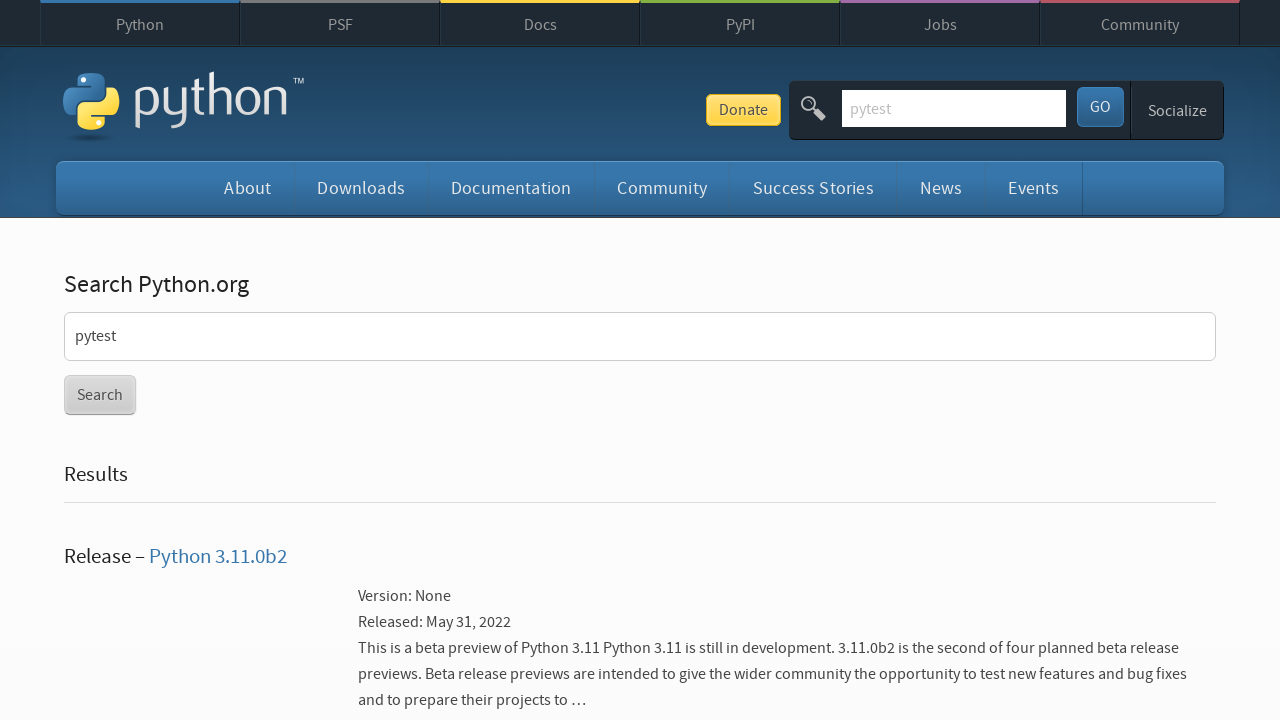